Tests dismissing a JavaScript confirm dialog by clicking the second button, canceling the alert, and verifying the result message does not contain "successfuly"

Starting URL: https://testcenter.techproeducation.com/index.php?page=javascript-alerts

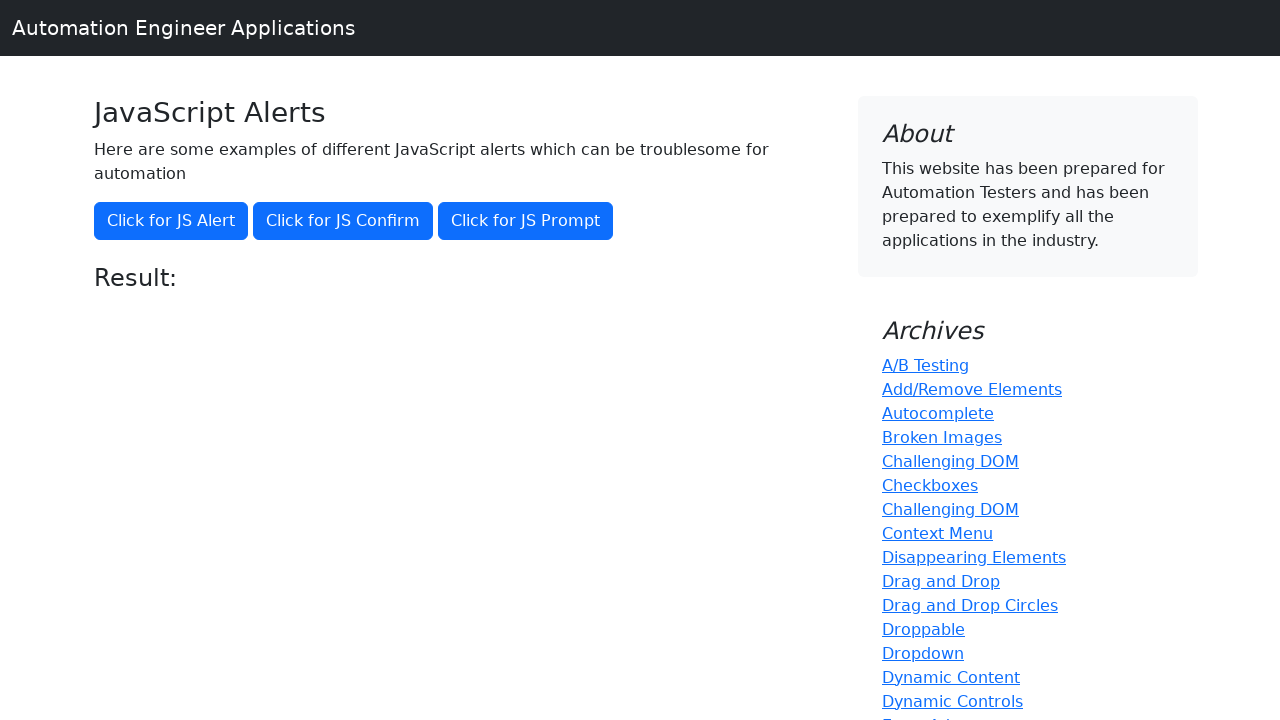

Set up dialog handler to dismiss alerts
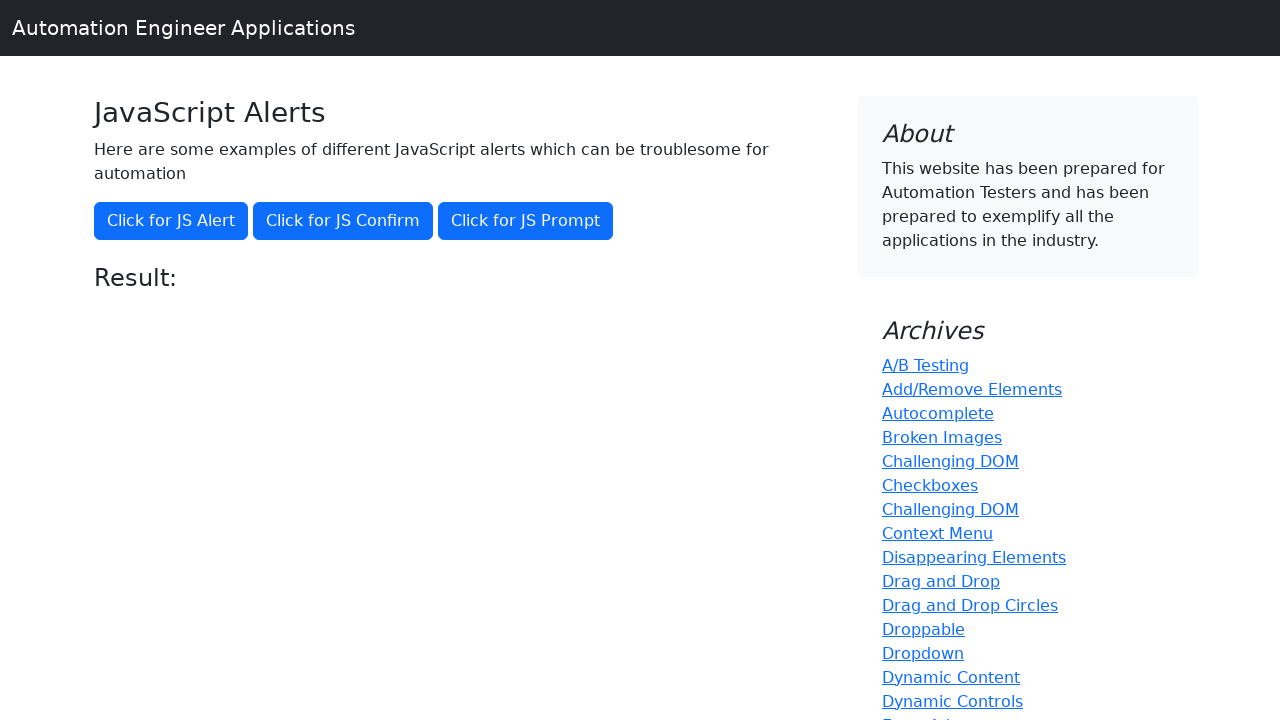

Clicked the second button to trigger confirm dialog at (343, 221) on (//button)[2]
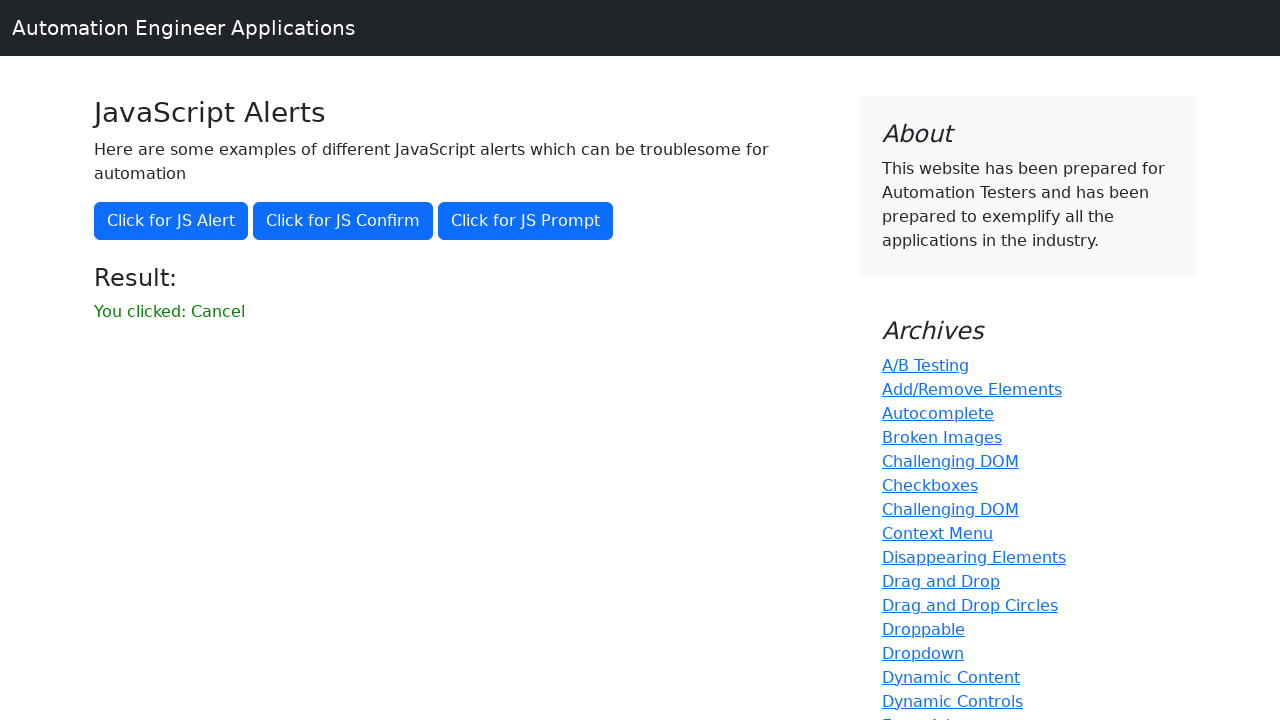

Waited 1000ms for result to update
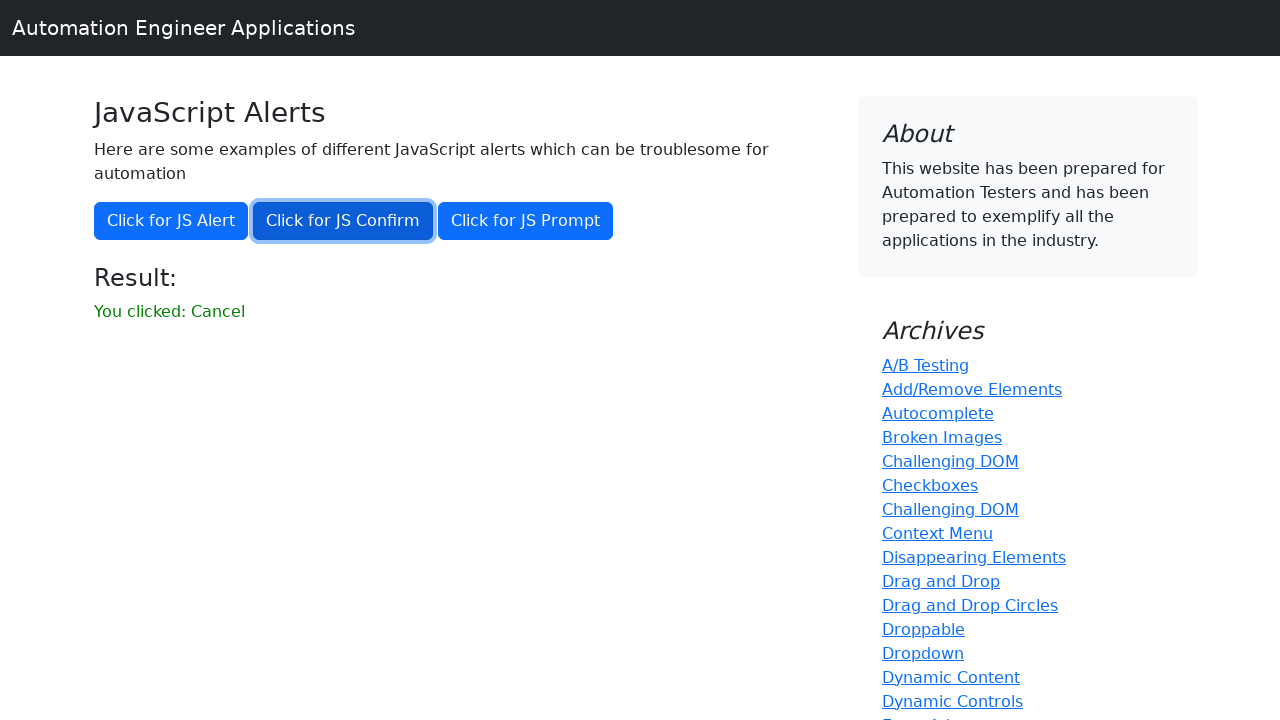

Retrieved result text from second paragraph element
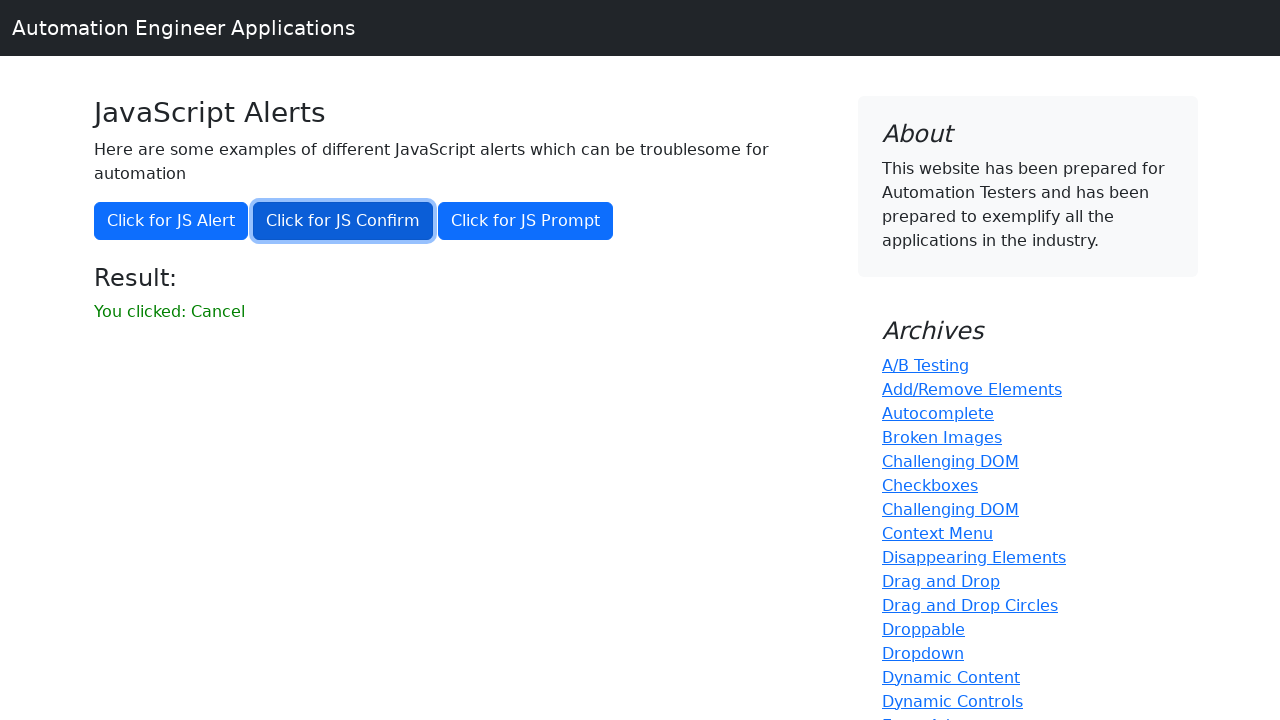

Verified result text does not contain 'successfuly'
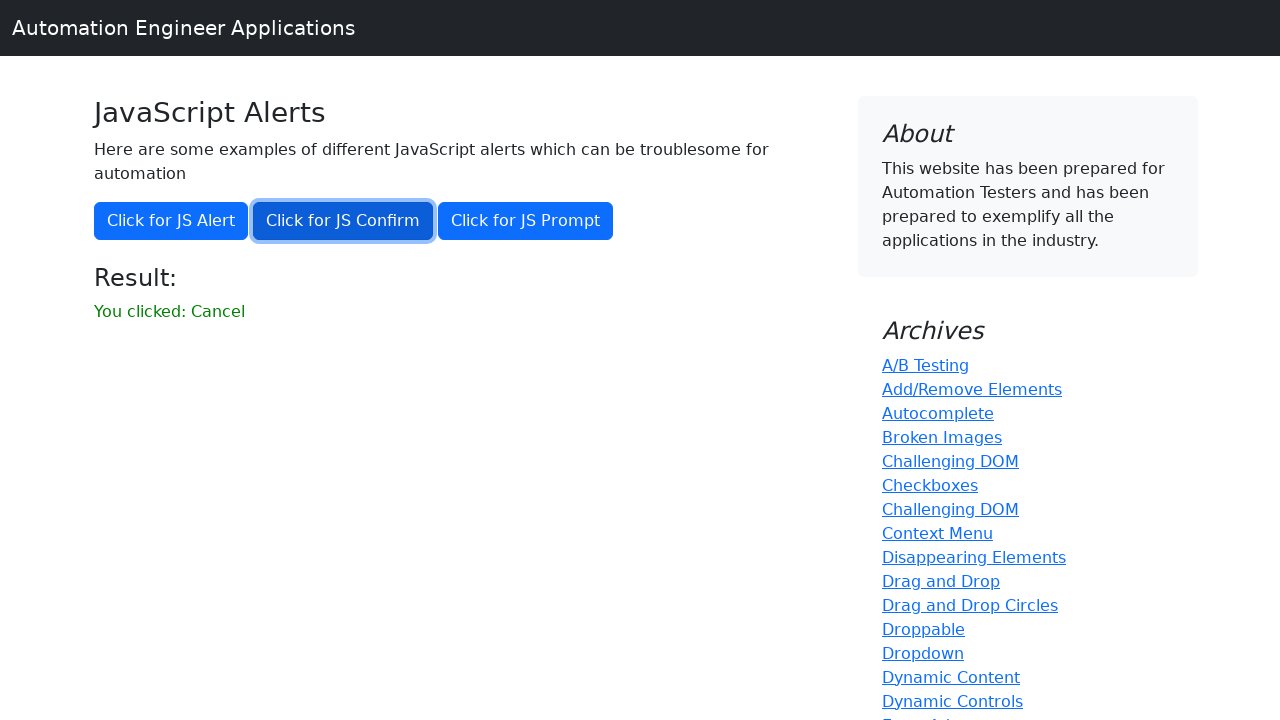

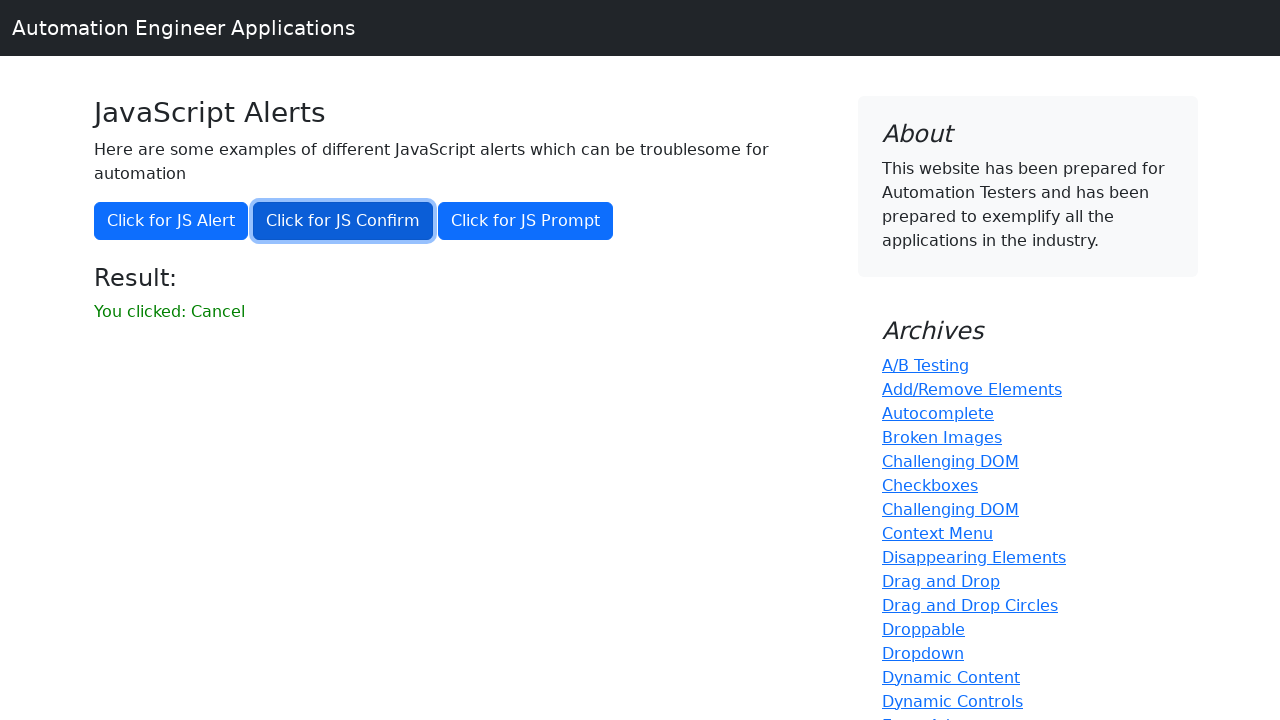